Tests multiple window handling by clicking a link that opens a new window, then switching between windows and verifying the page titles of both the original and new windows.

Starting URL: https://the-internet.herokuapp.com/windows

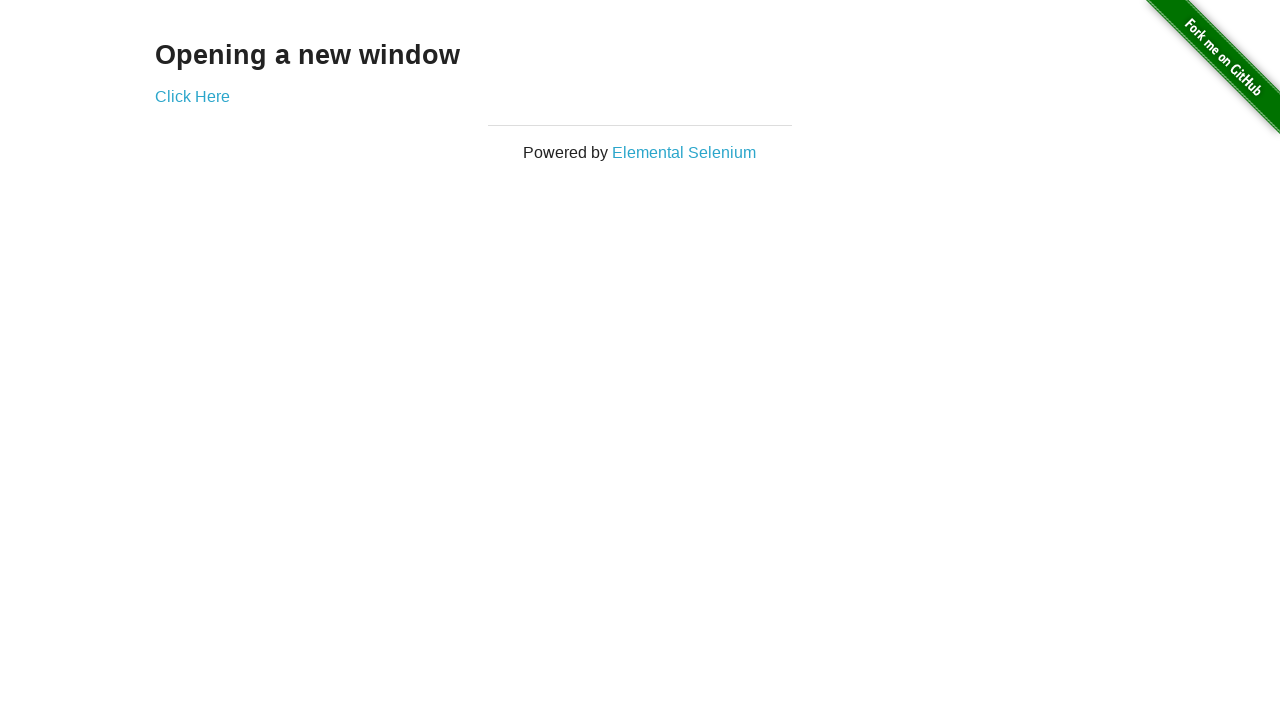

Clicked link that opens a new window at (192, 96) on .example a
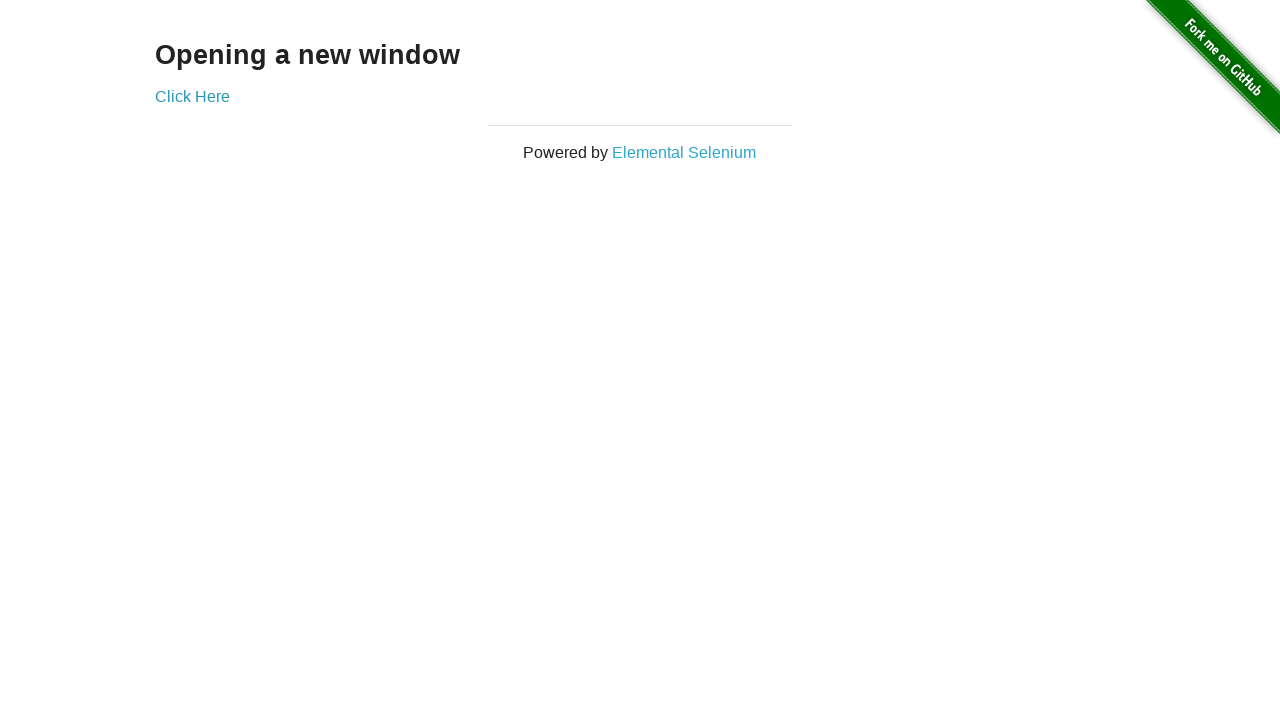

New window opened and captured
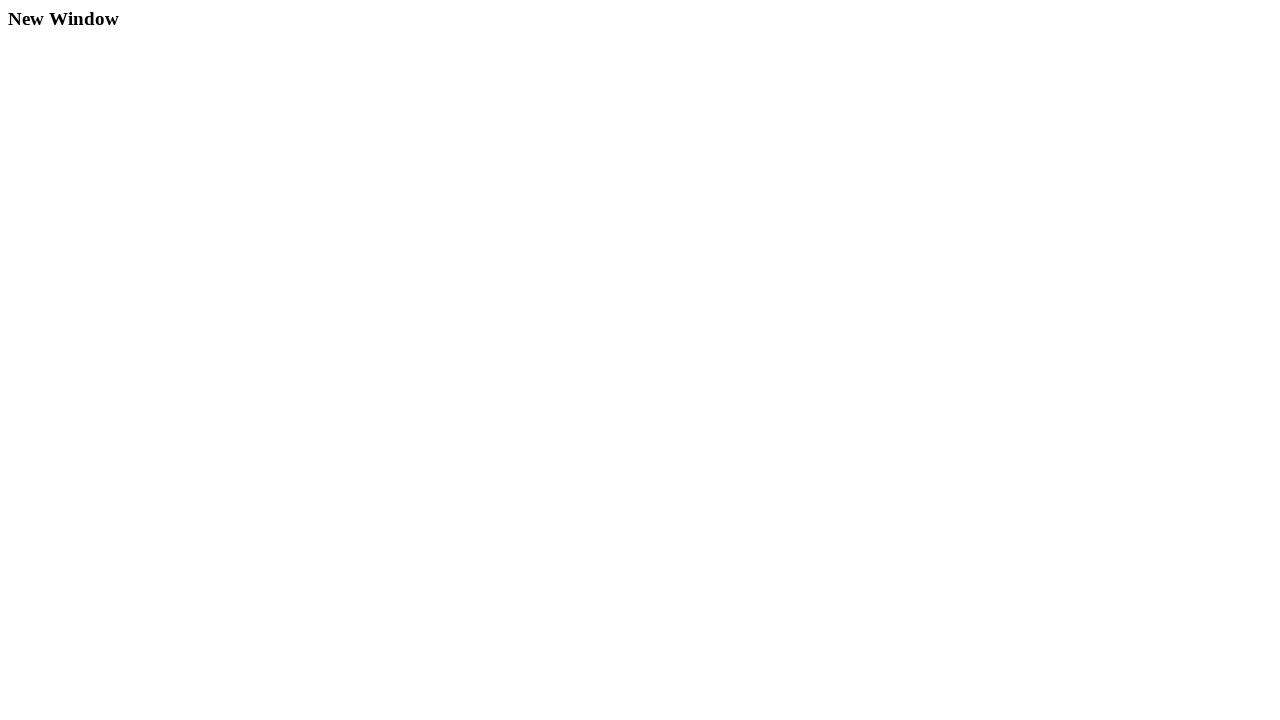

Verified original window title is 'The Internet'
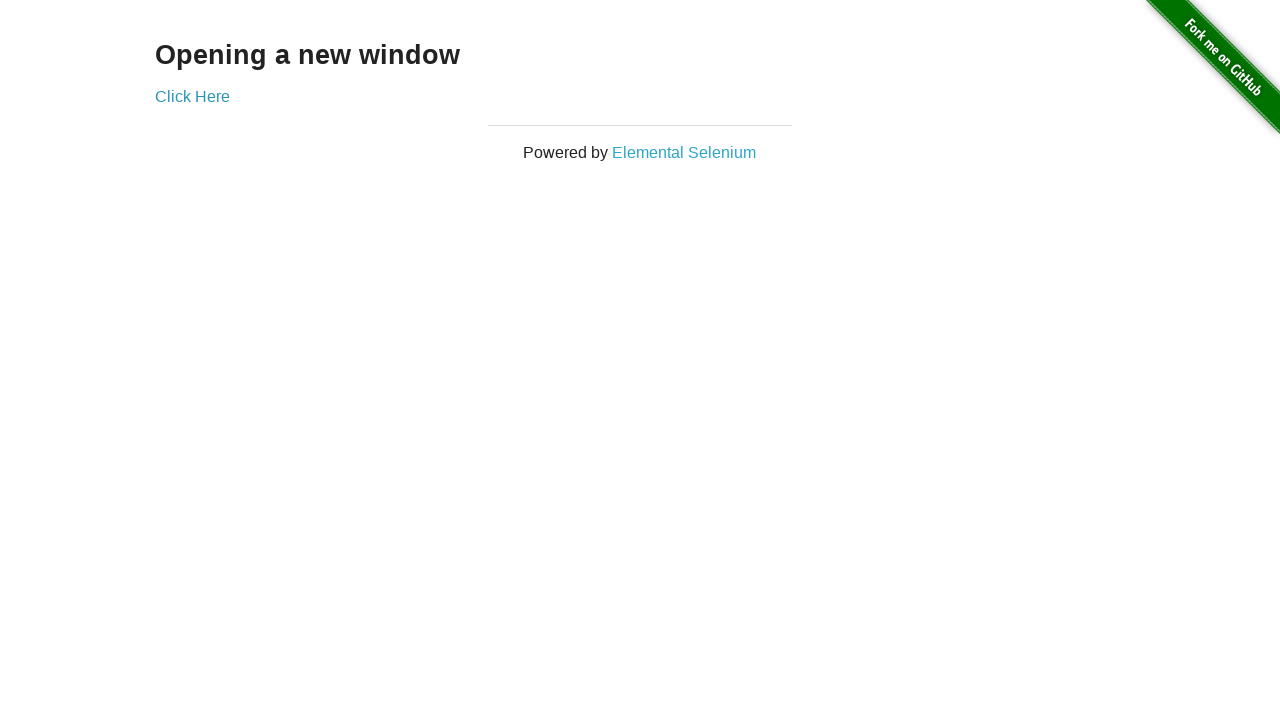

New page finished loading
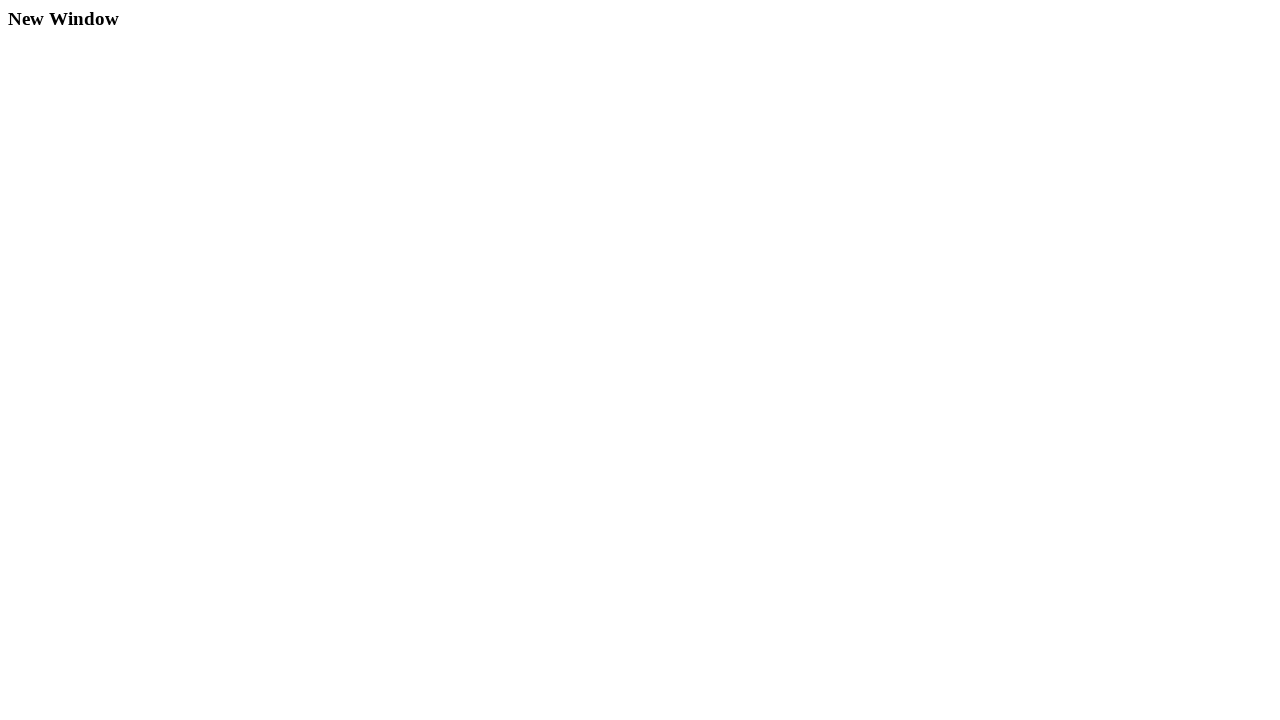

Verified new window title is 'New Window'
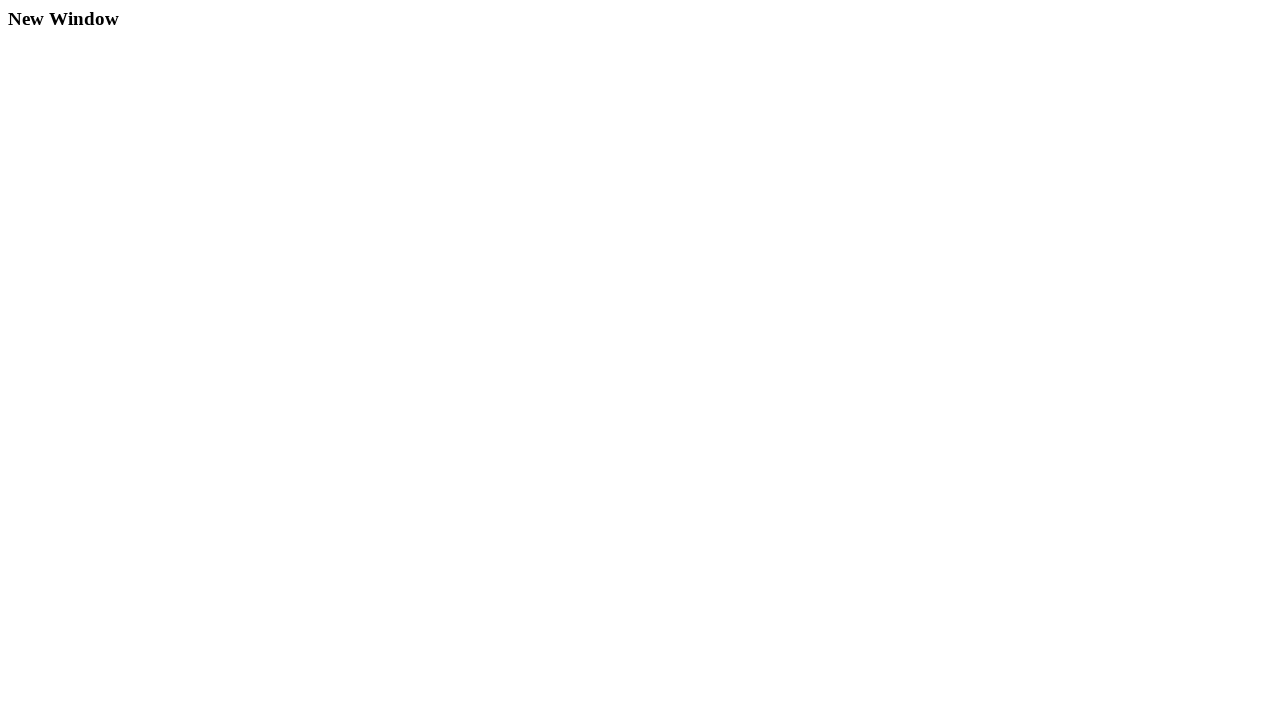

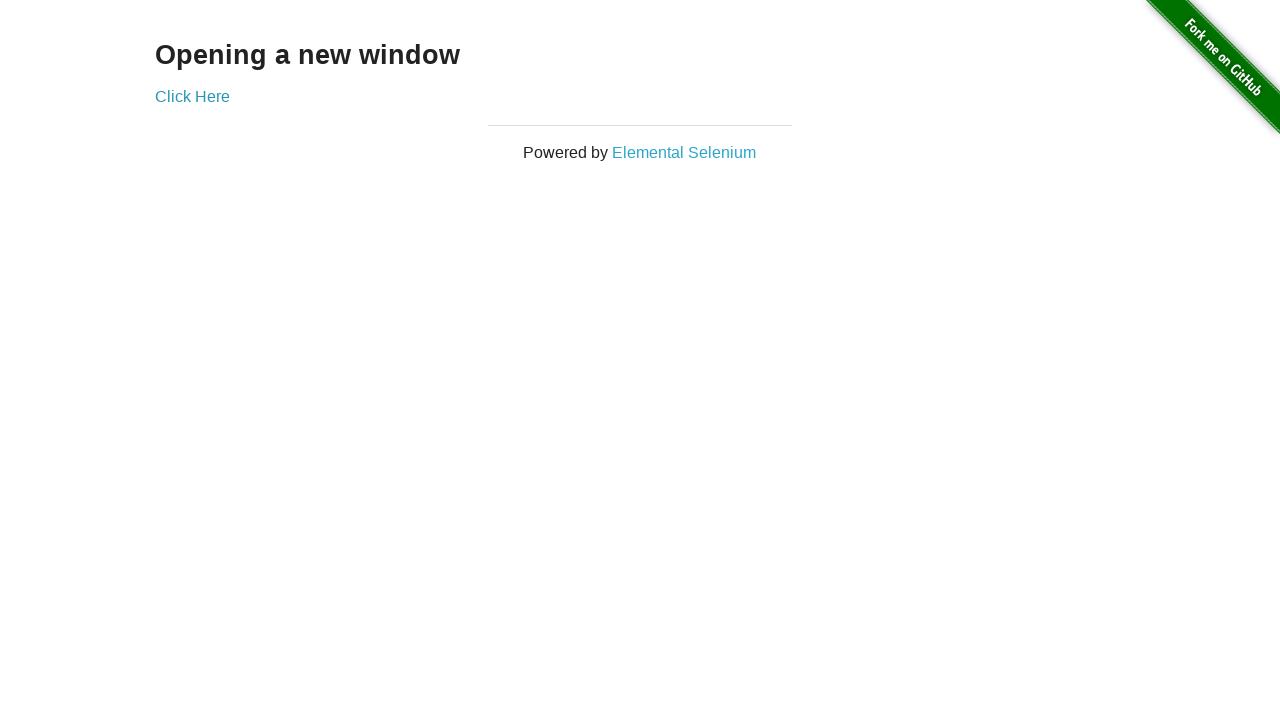